Tests adding a product to cart by navigating through categories and clicking add to cart button

Starting URL: https://www.demoblaze.com

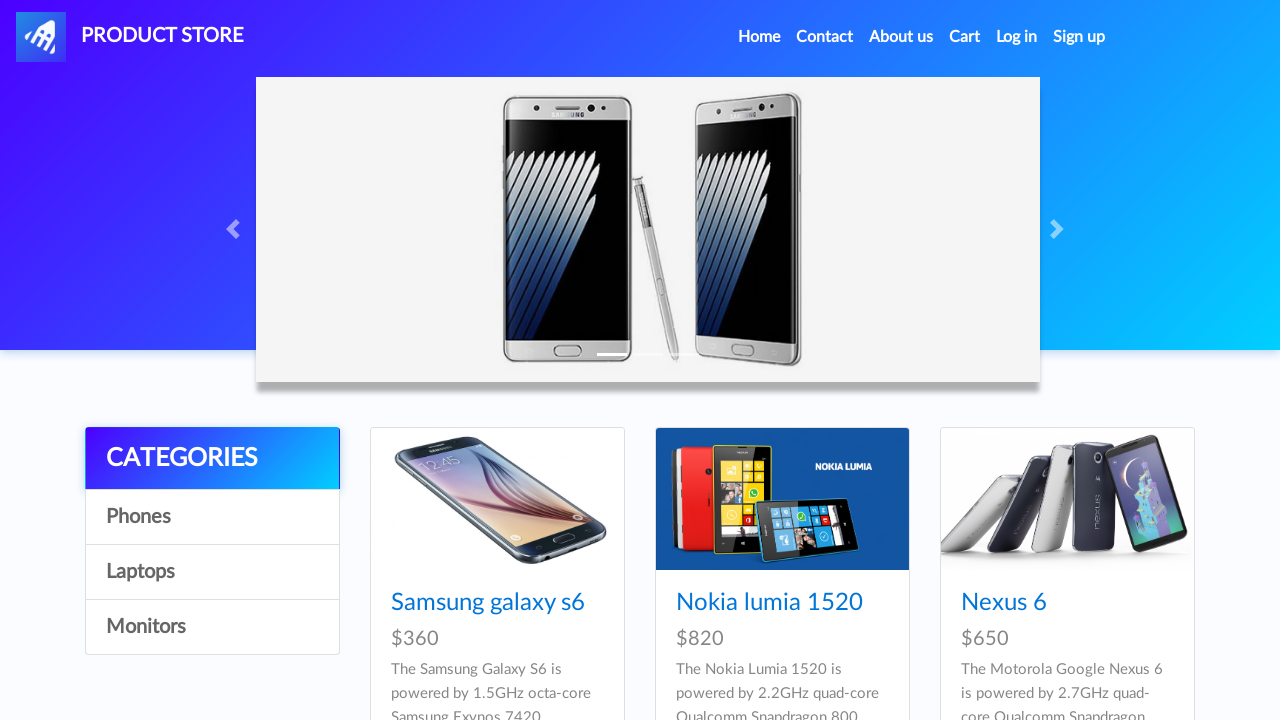

Clicked on category (4th navigation link) at (212, 627) on div.list-group a:nth-child(4)
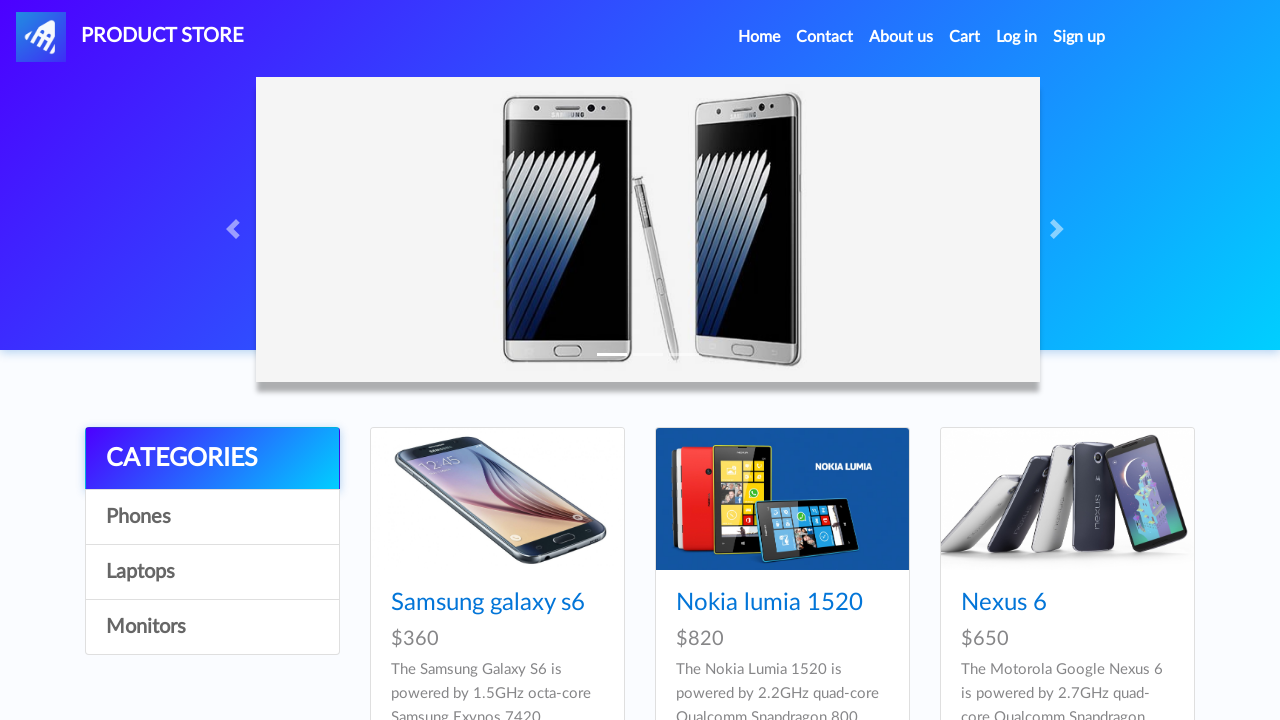

Waited 1 second for products to load
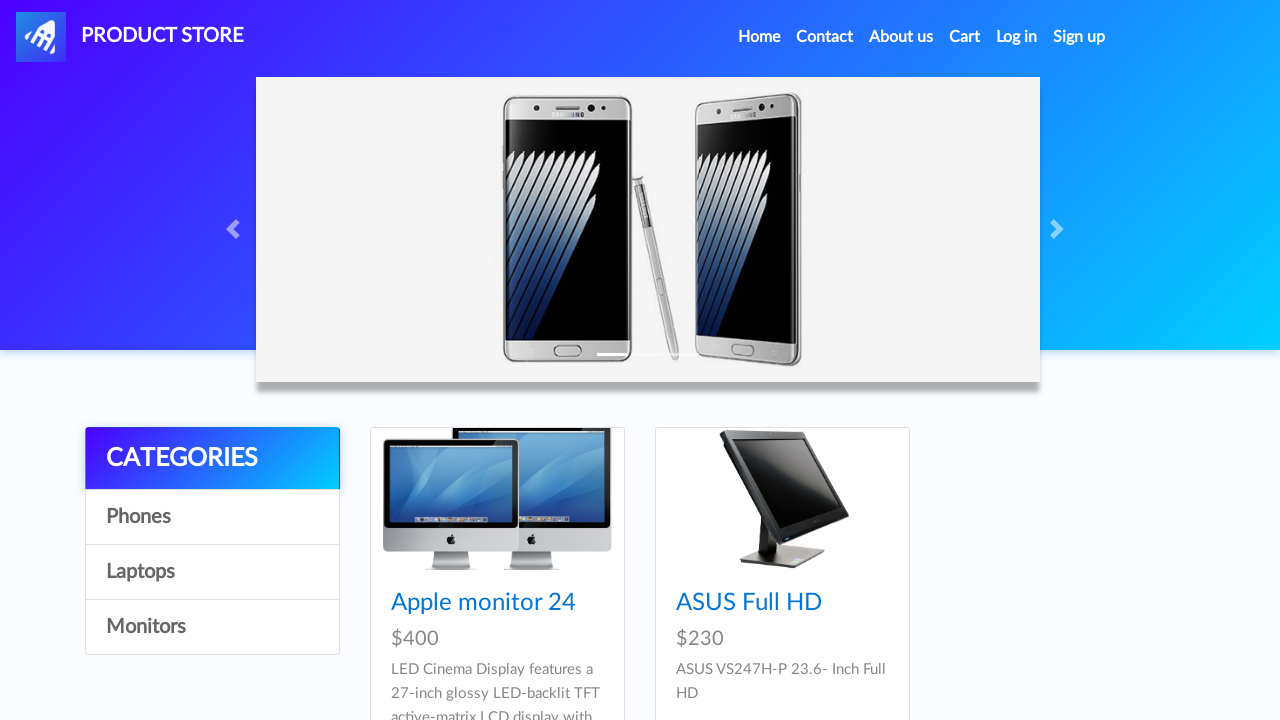

Clicked on first product in the category at (484, 603) on div.card h4.card-title a
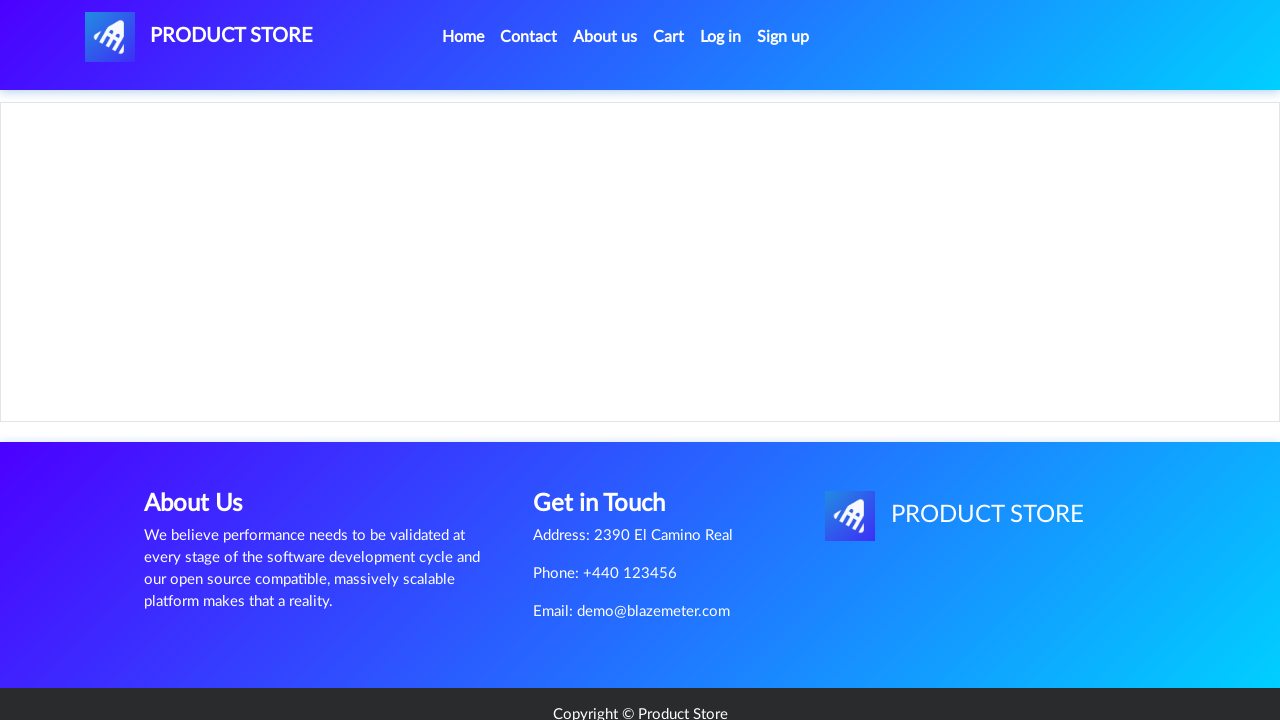

Waited 1 second for product page to load
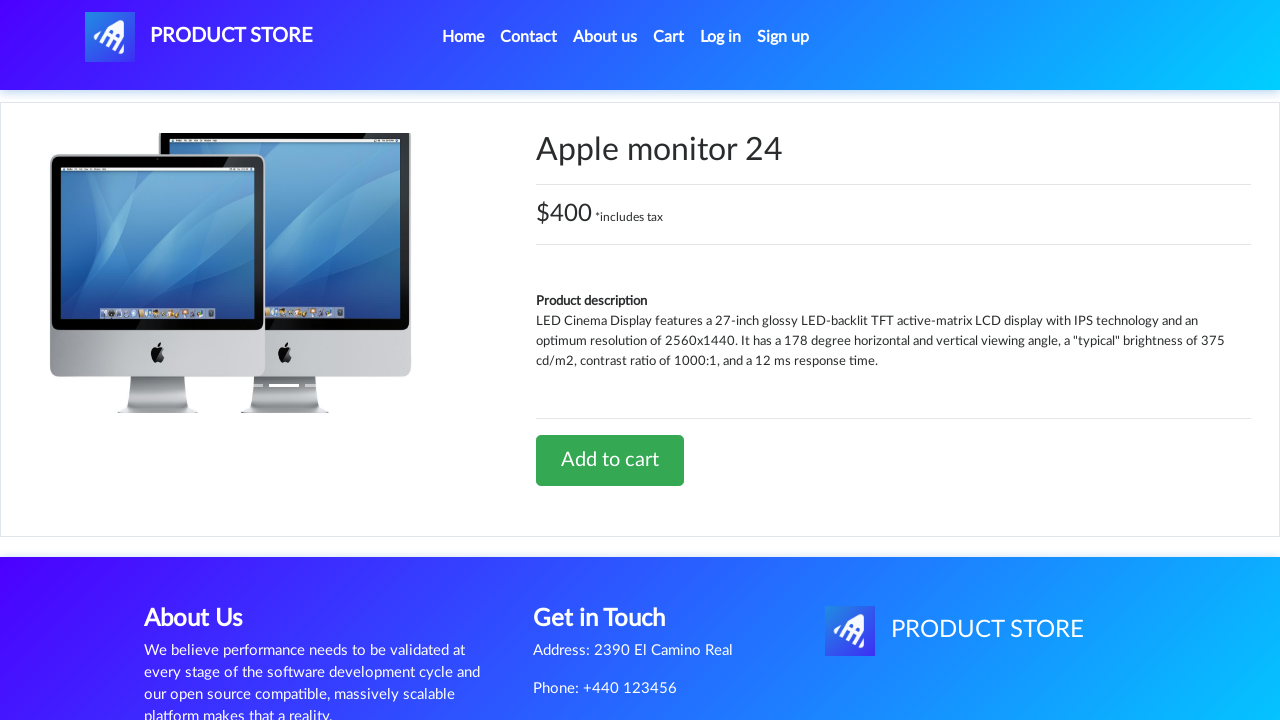

Clicked Add to Cart button at (610, 460) on a.btn.btn-success
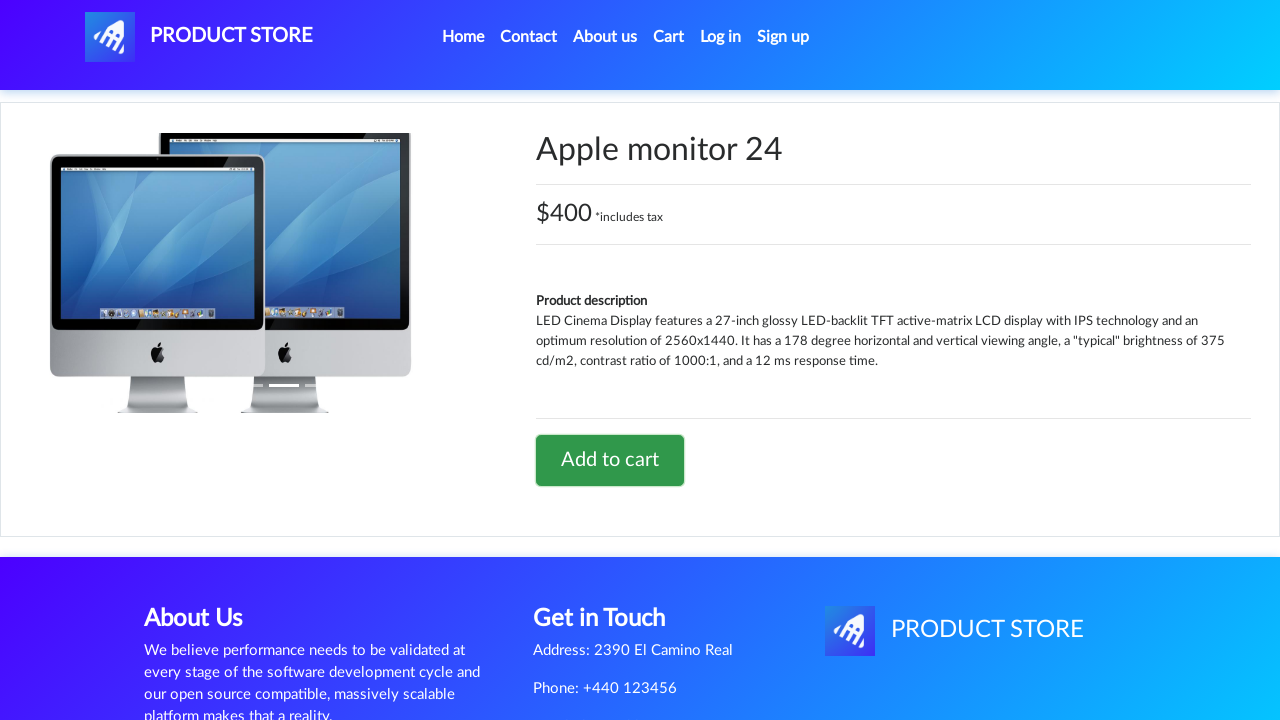

Waited 1 second for add to cart action to complete
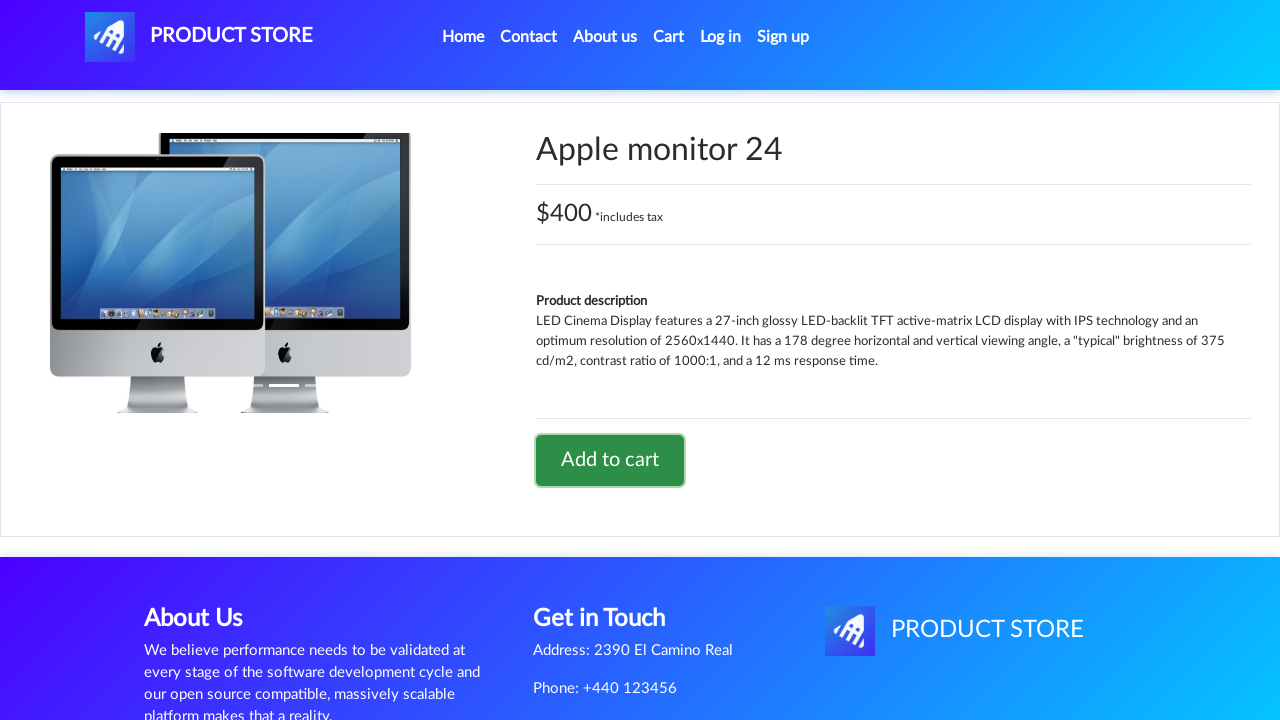

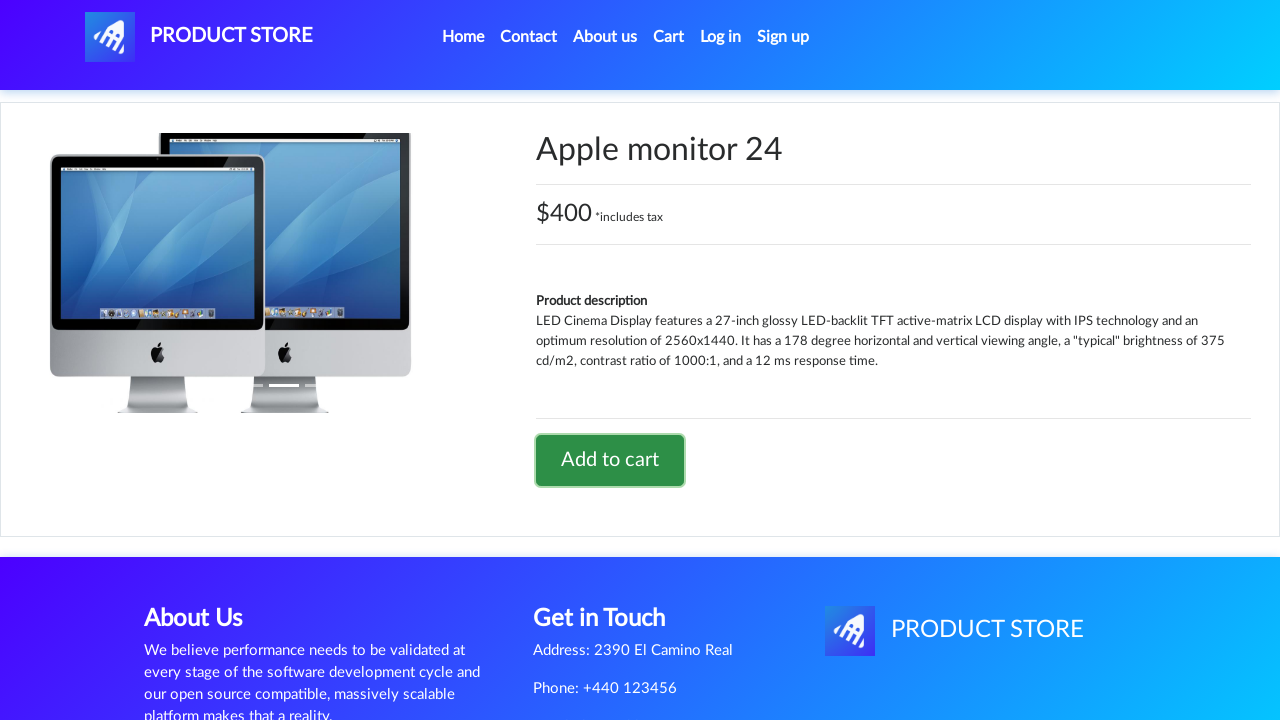